Navigates to the Demoblaze e-commerce demo site homepage and verifies the page loads successfully.

Starting URL: https://demoblaze.com/index.html

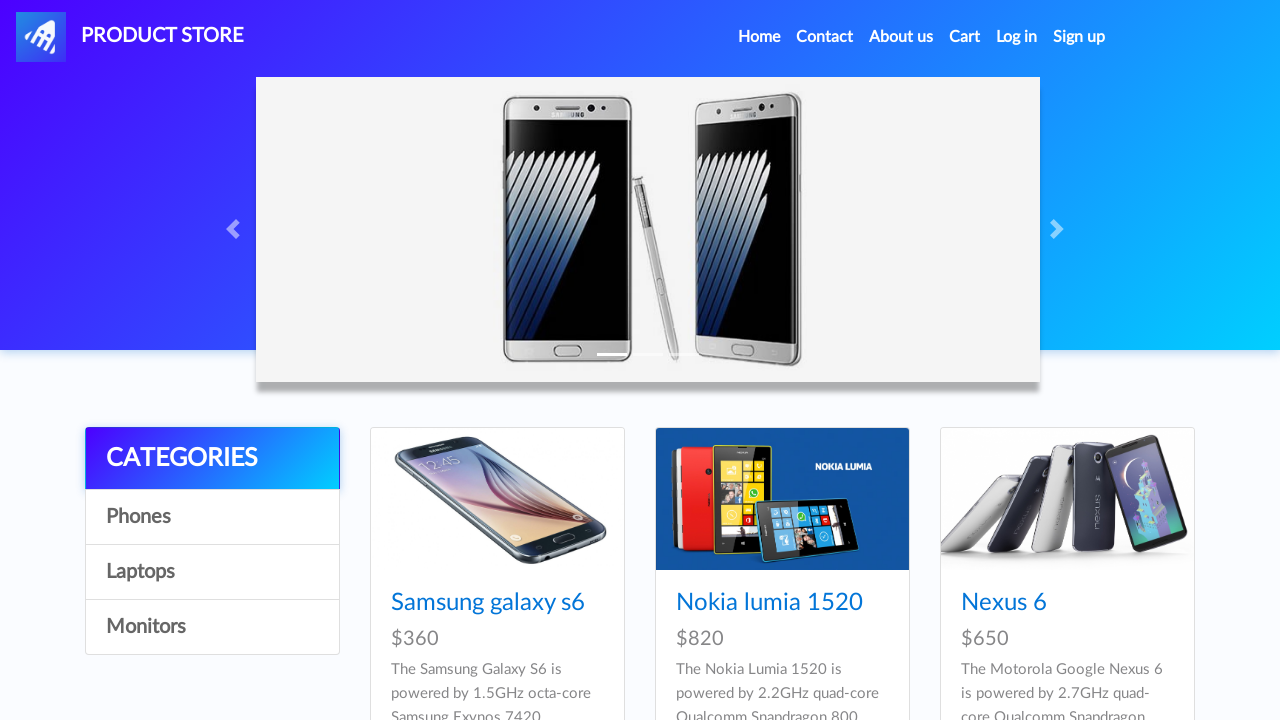

Page DOM content loaded
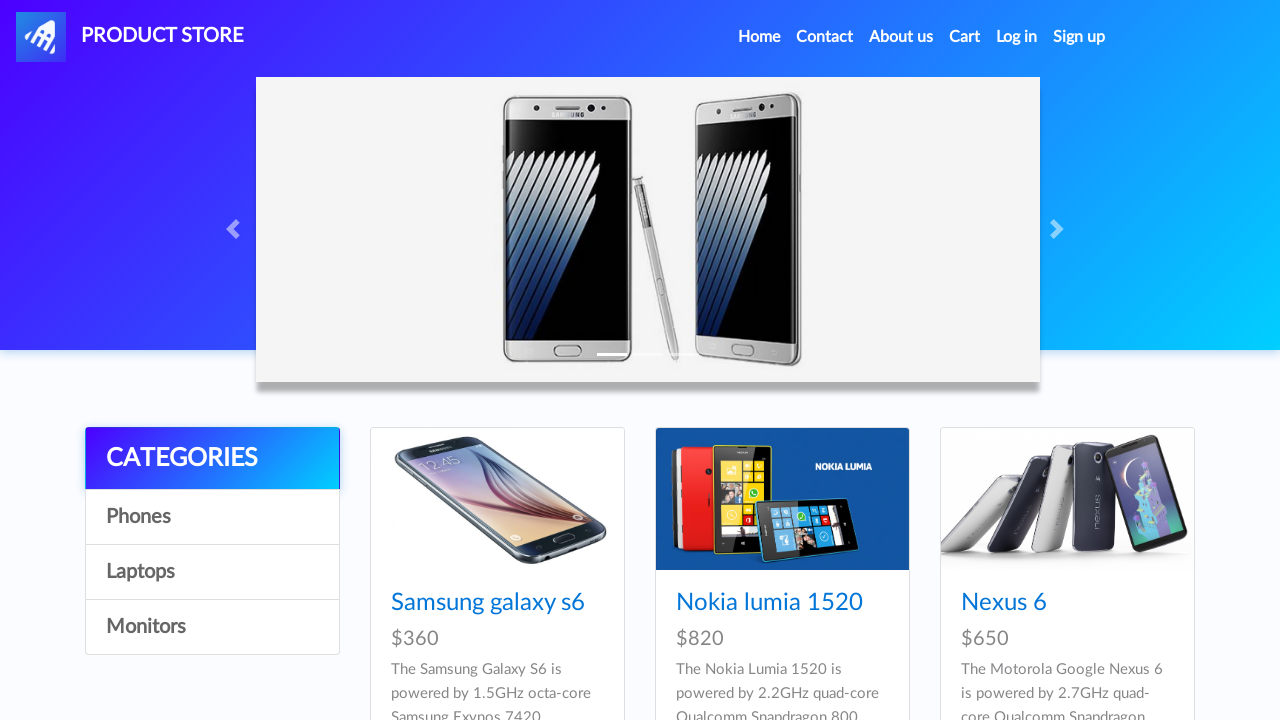

Navigation bar element is visible on Demoblaze homepage
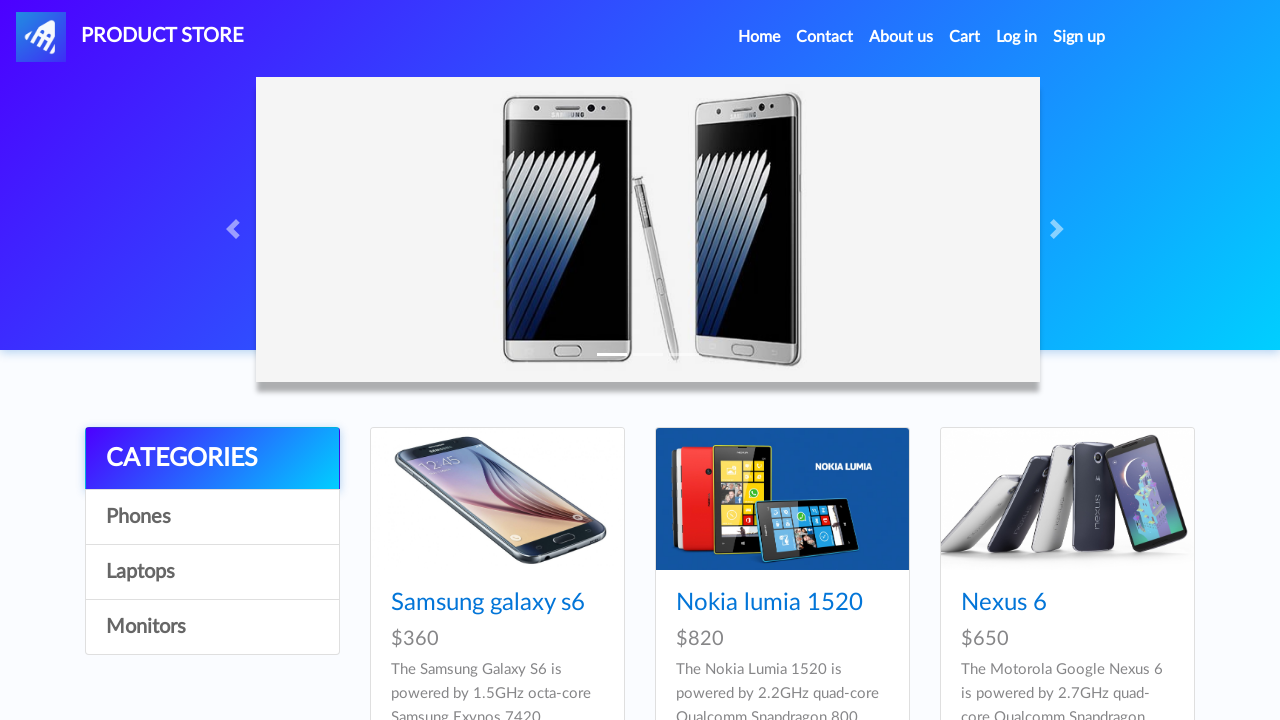

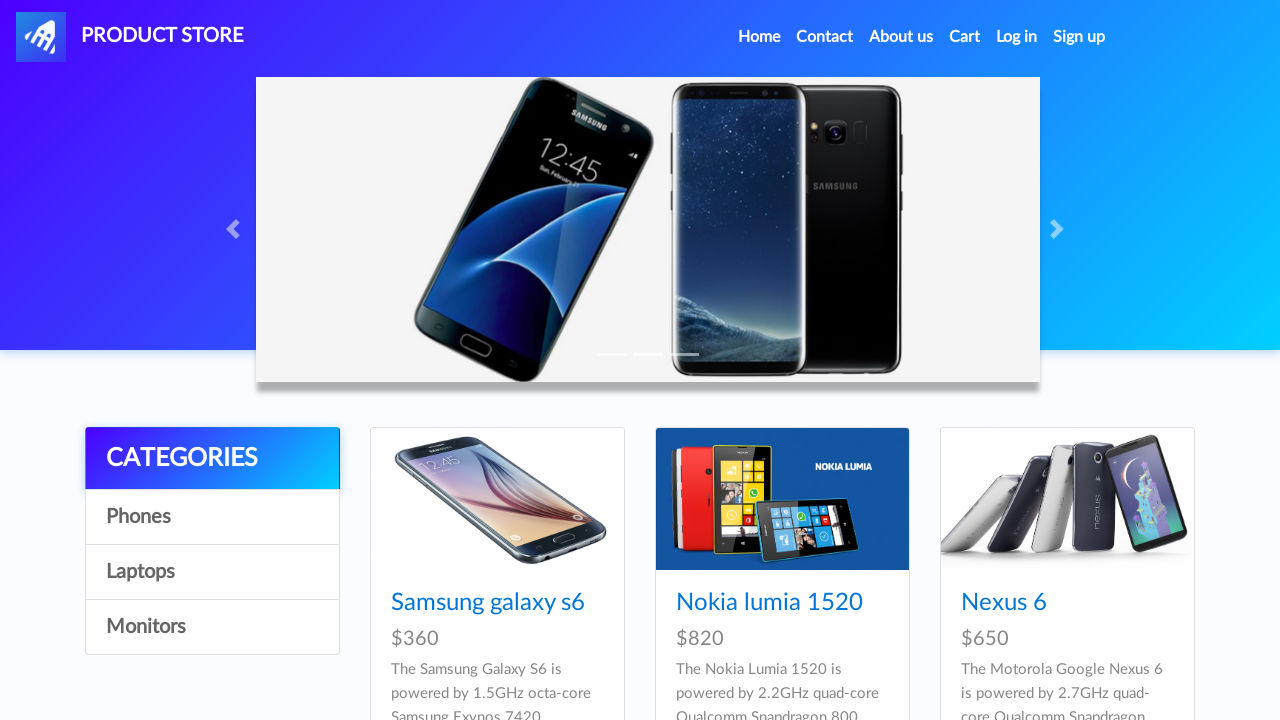